Tests a scenario where the player (X) intentionally makes poor moves to lose to the bot (O)

Starting URL: https://playtictactoe.org/

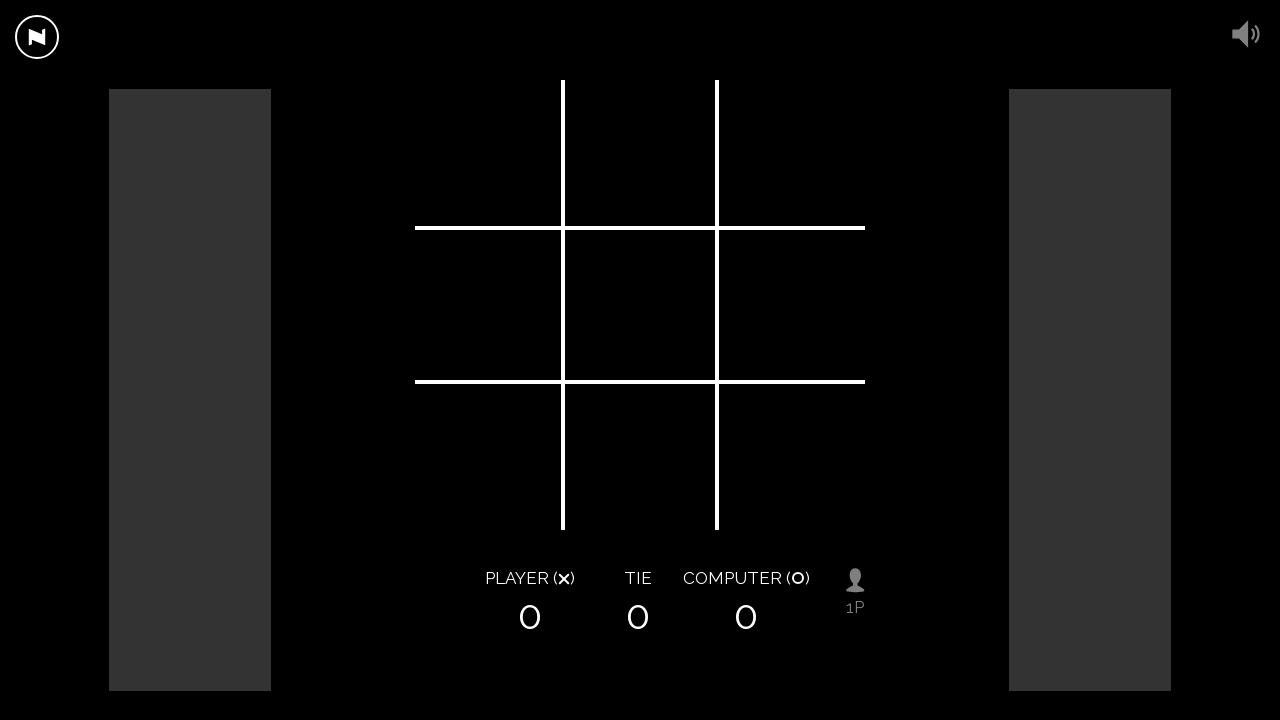

Located all game board squares
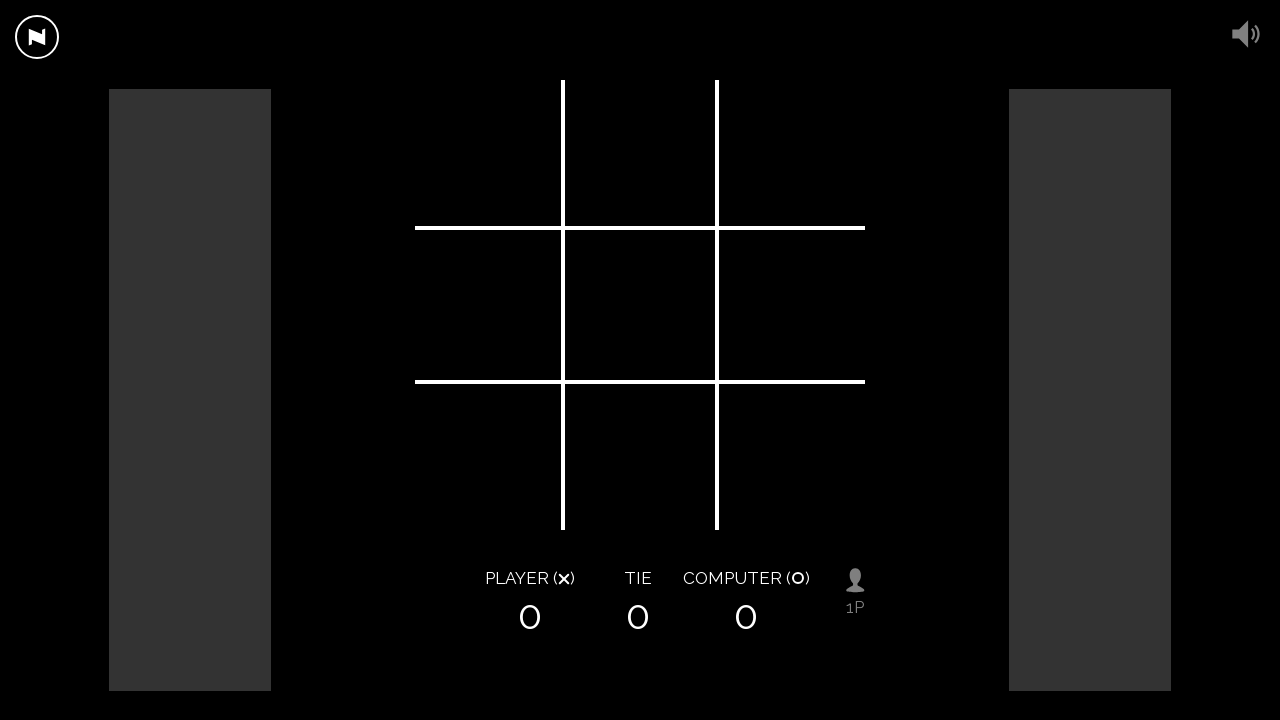

Player (X) clicked square at position 0 at (490, 155) on .square >> nth=0
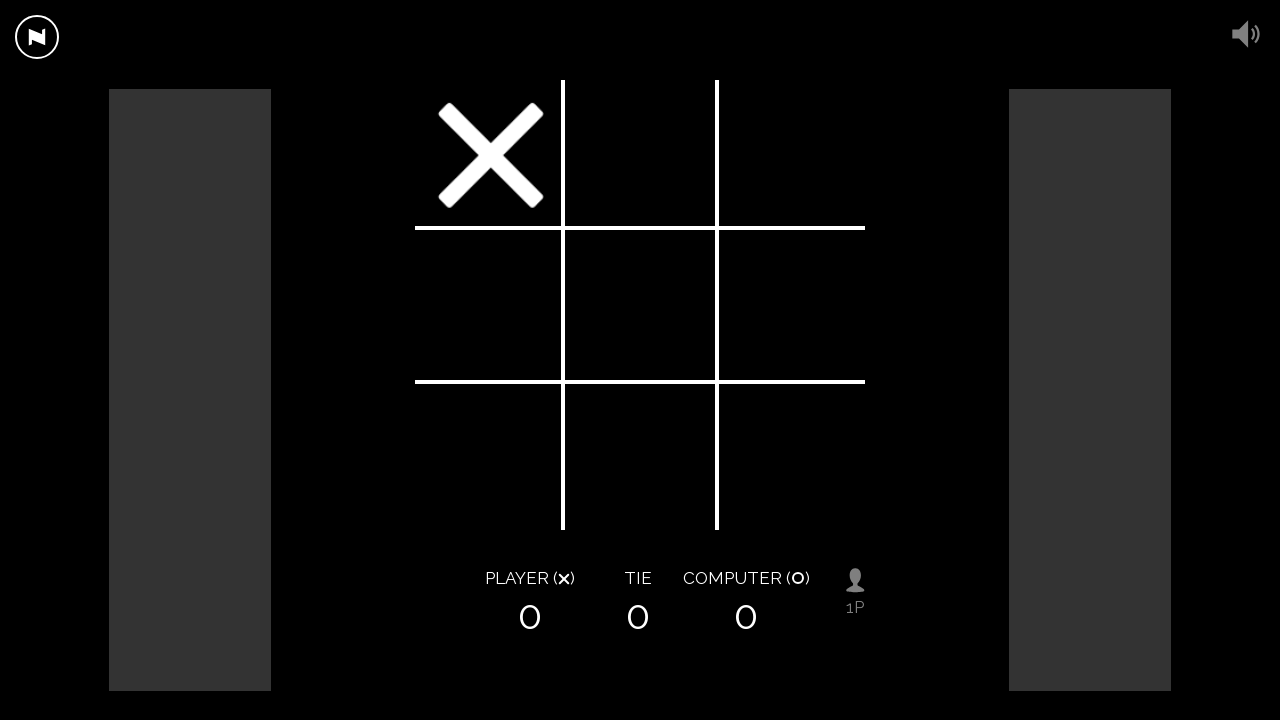

Waited 1 second for bot response after move 1
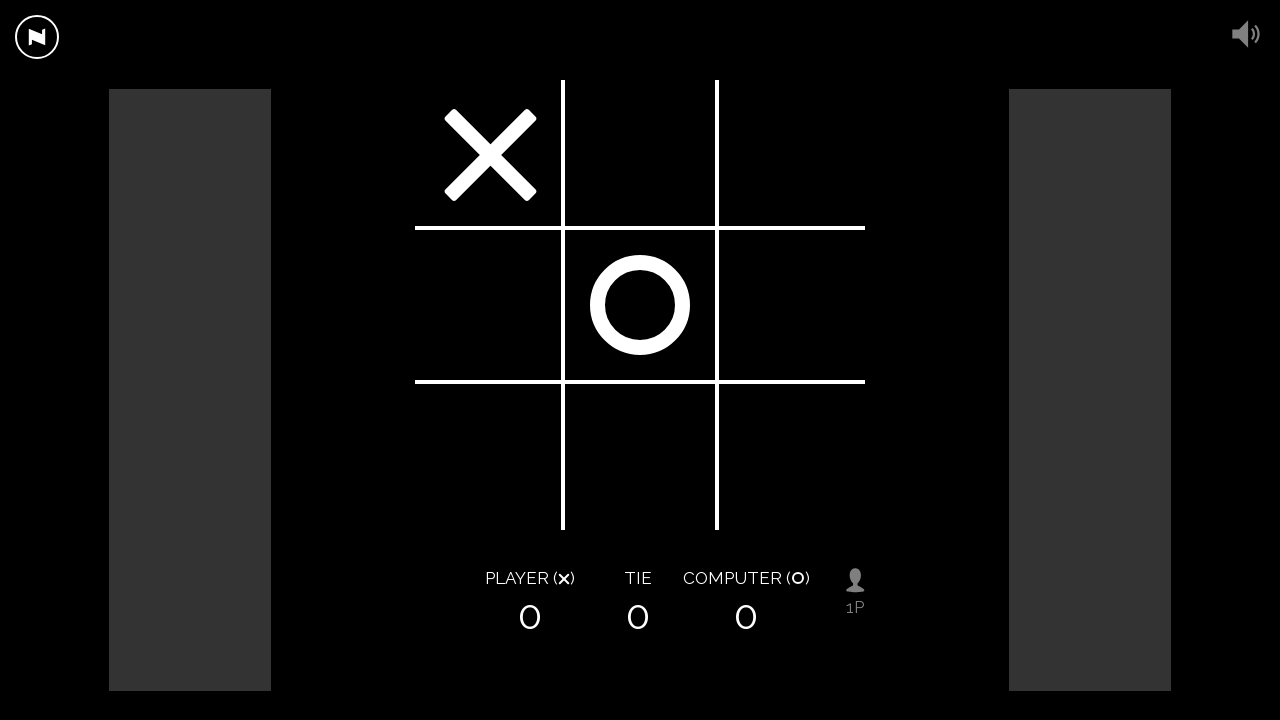

Player (X) clicked square at position 2 at (790, 155) on .square >> nth=2
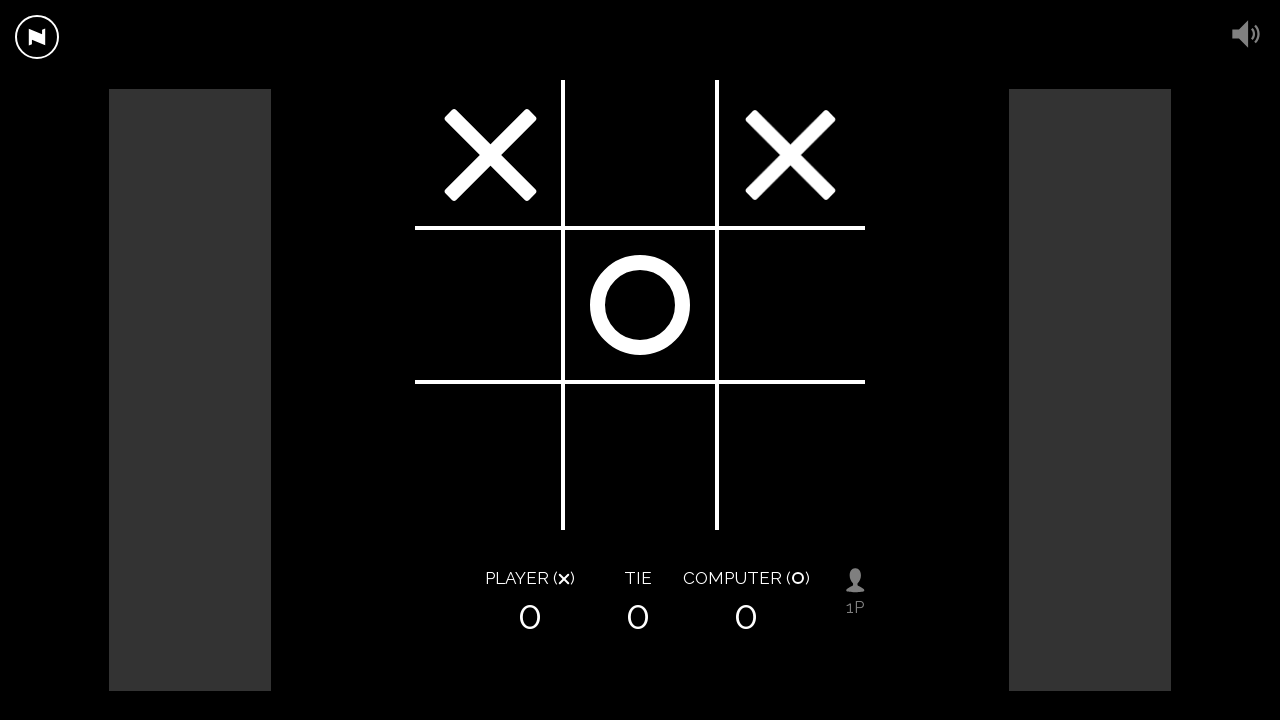

Waited 1 second for bot response after move 2
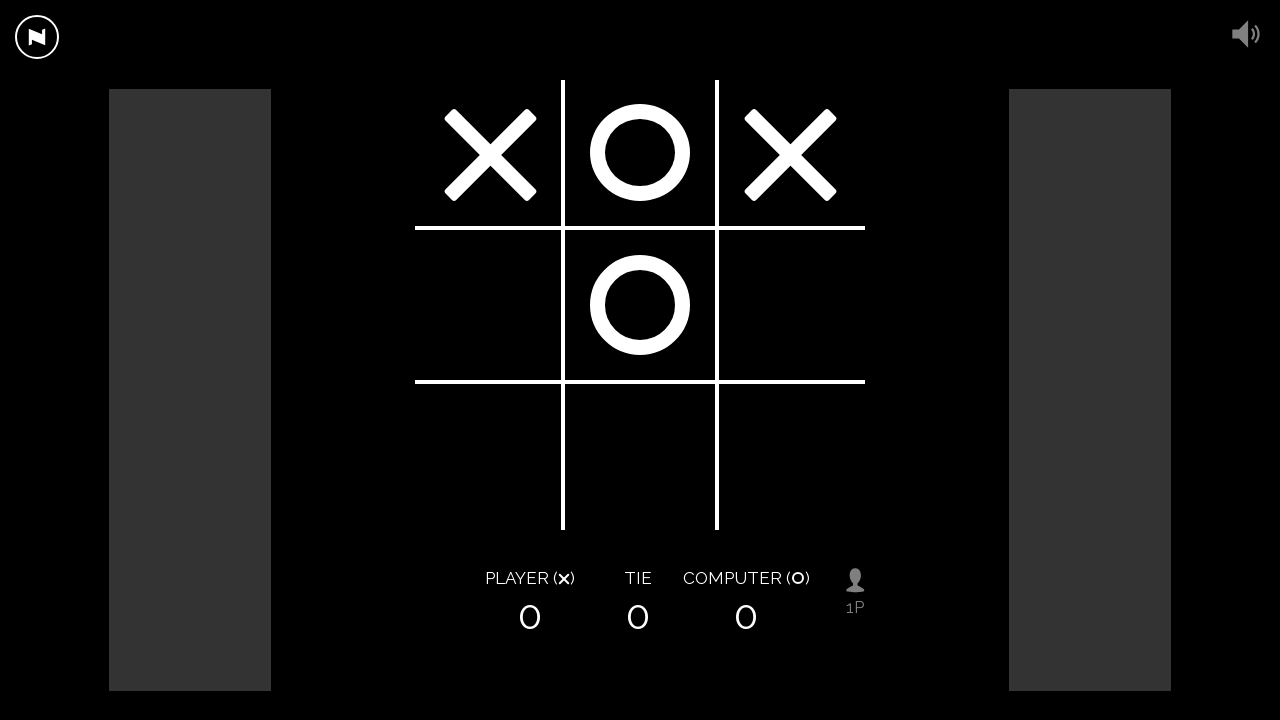

Player (X) clicked square at position 4 at (640, 305) on .square >> nth=4
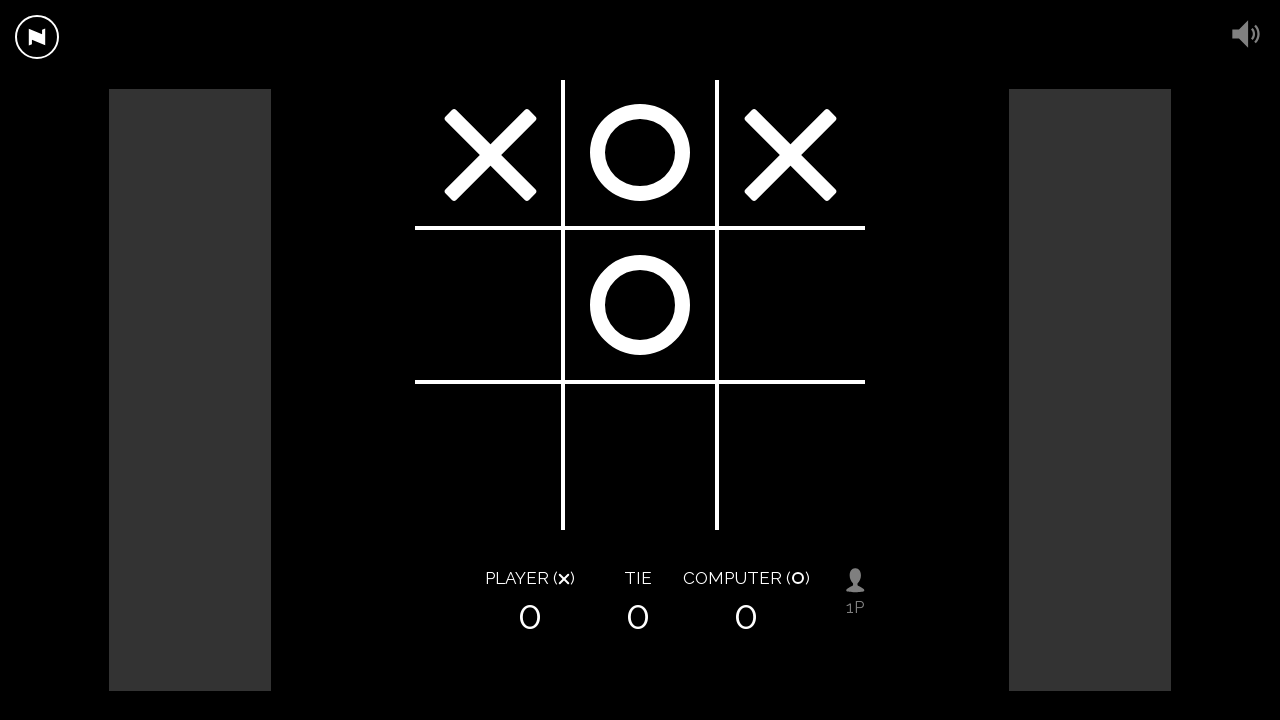

Waited 1 second for bot response after move 3
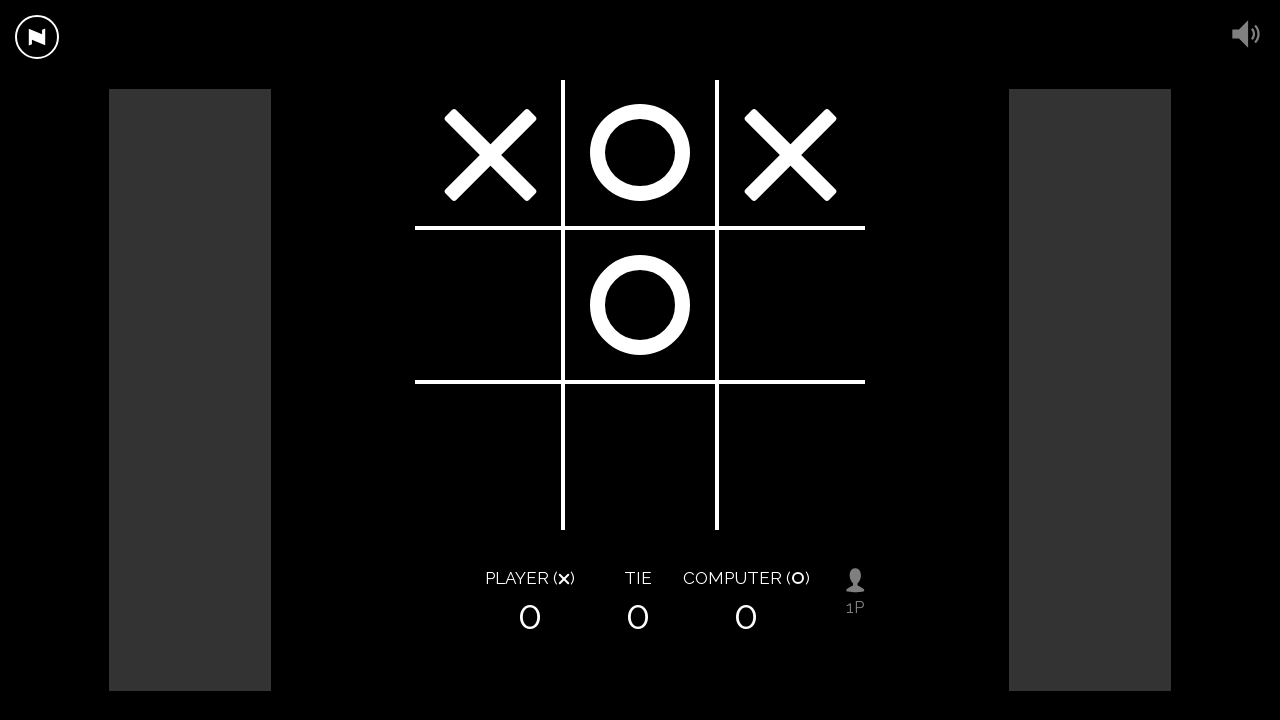

Player (X) clicked square at position 3 at (490, 305) on .square >> nth=3
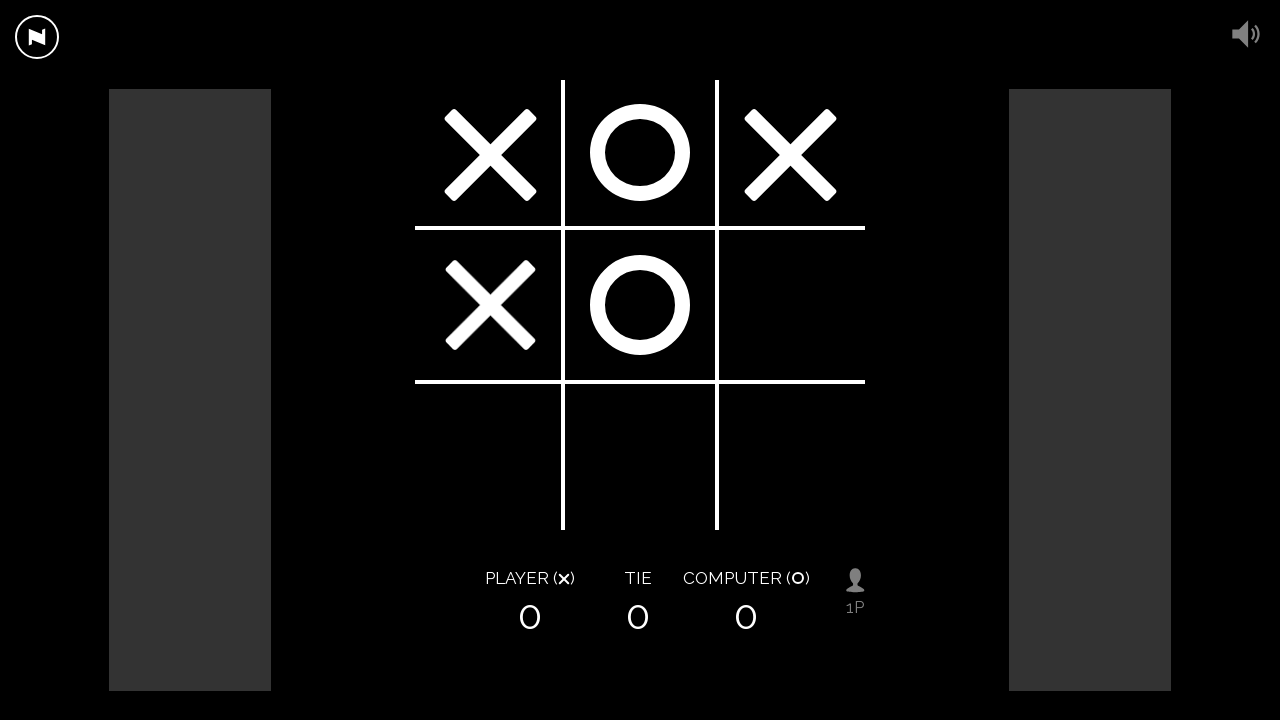

Waited 1 second for bot response after move 4
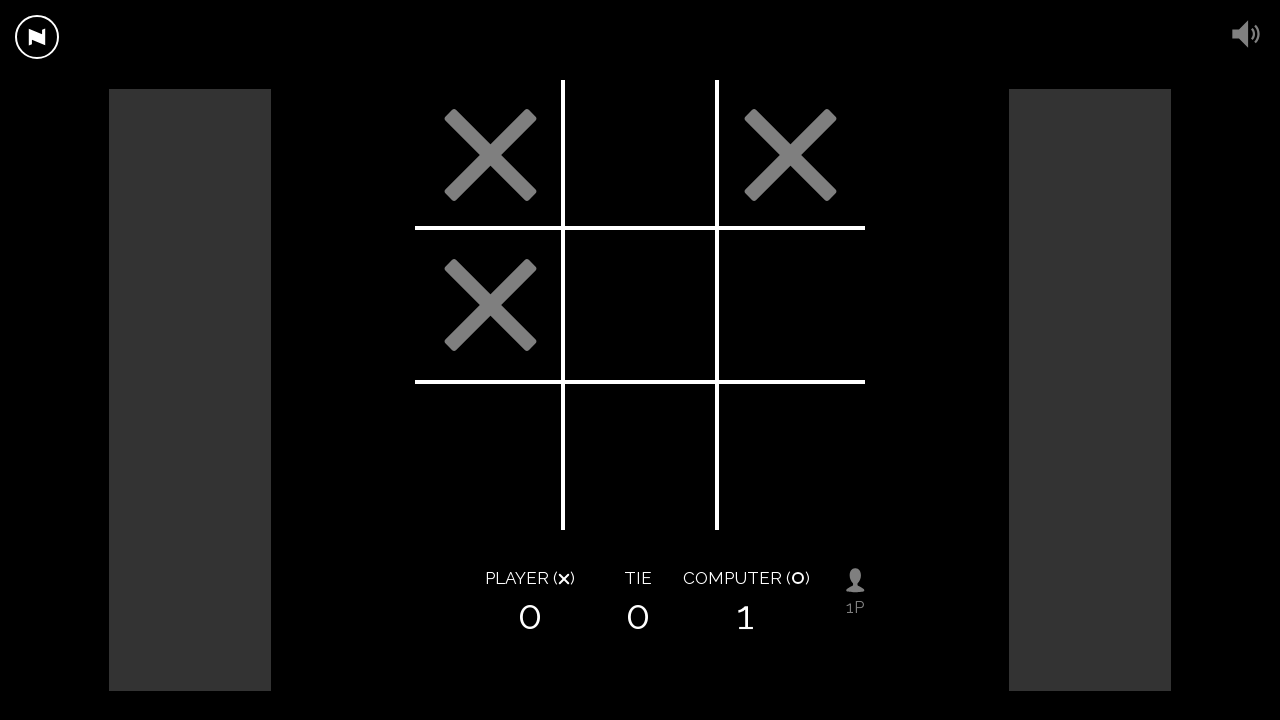

Retrieved current board state from all squares
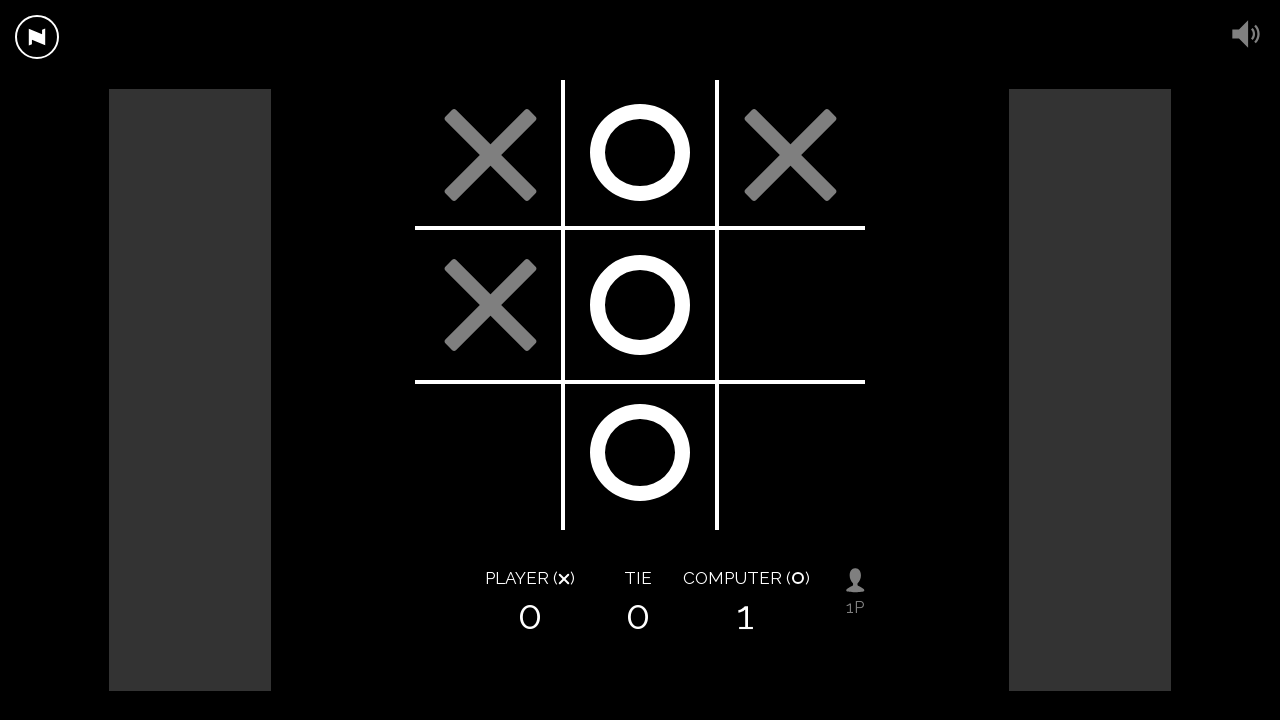

Parsed board state: ['X', 'O', 'X', 'X', 'O', '', '', 'O', '']
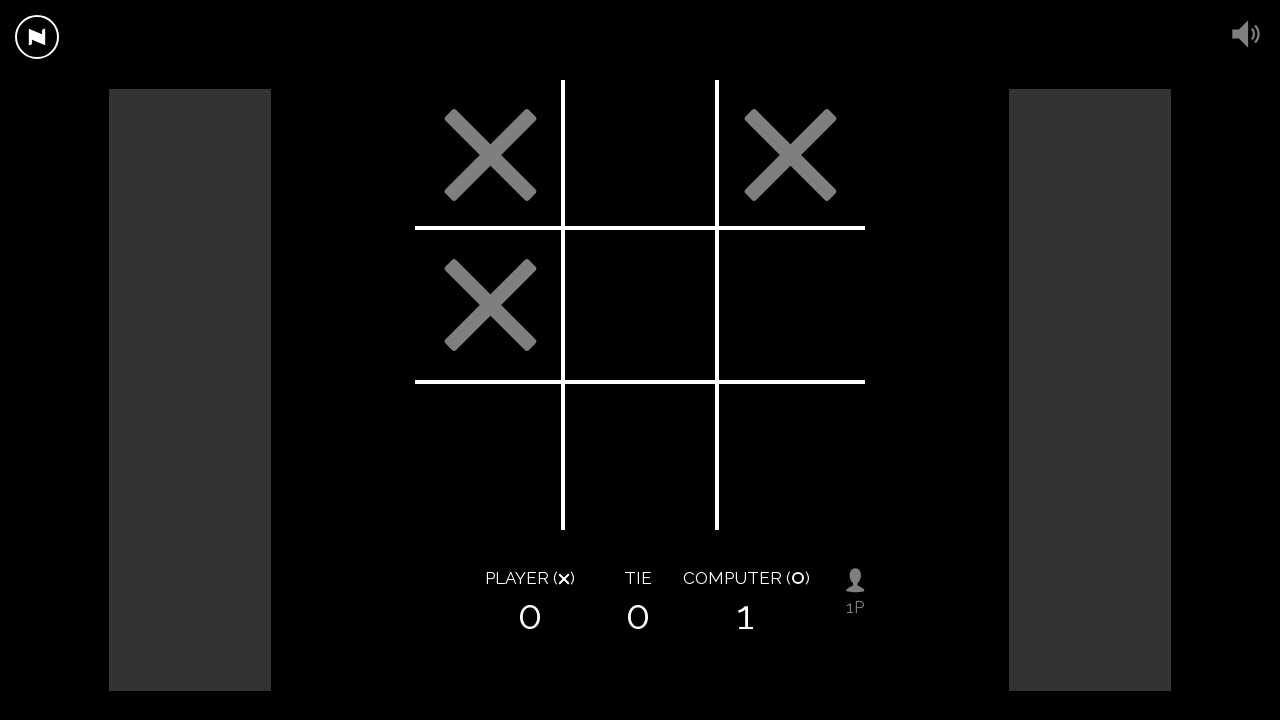

Game ended - Winner: O
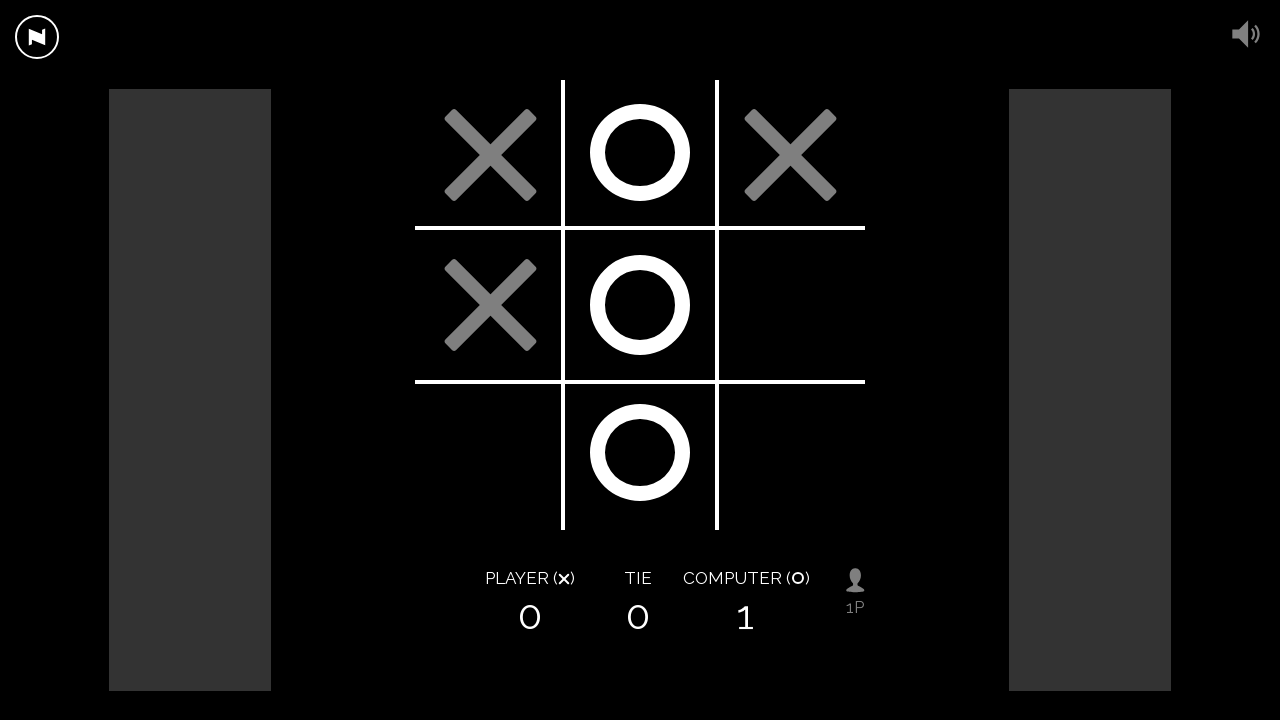

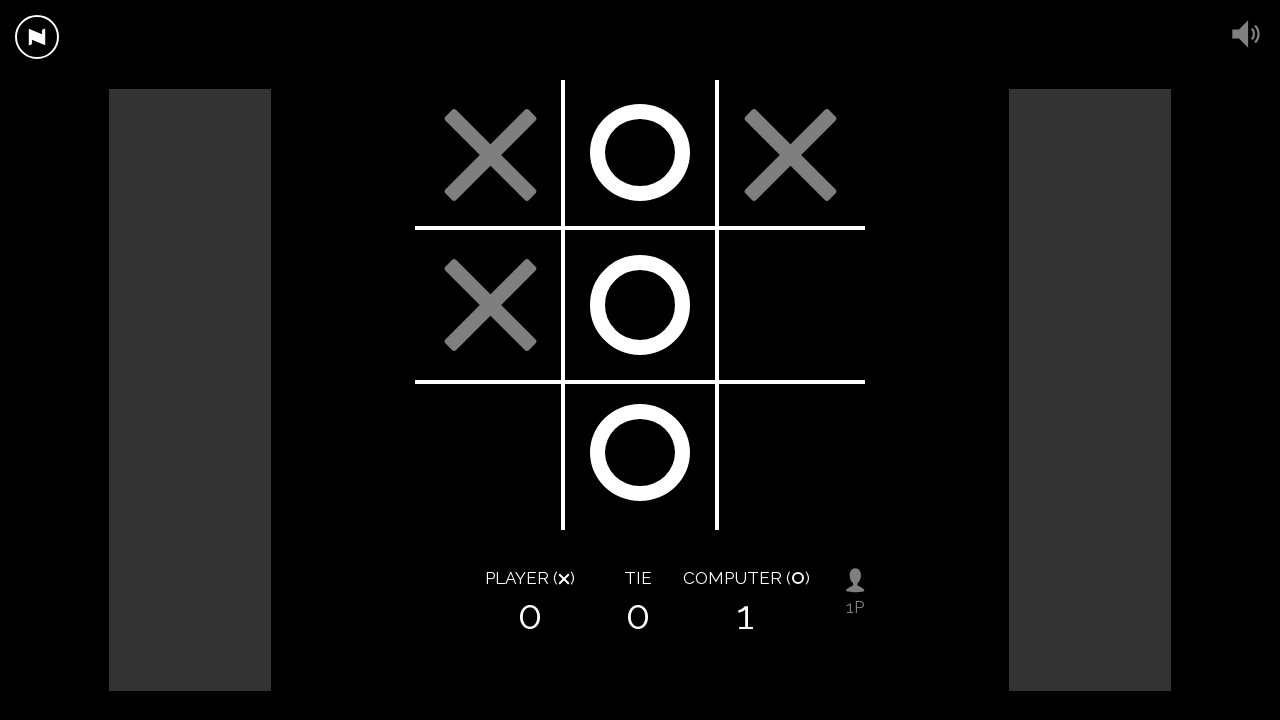